Tests page scrolling functionality by scrolling down 3000 pixels and then scrolling back up to the top

Starting URL: https://www.guru99.com/scroll-up-down-selenium-webdriver.html

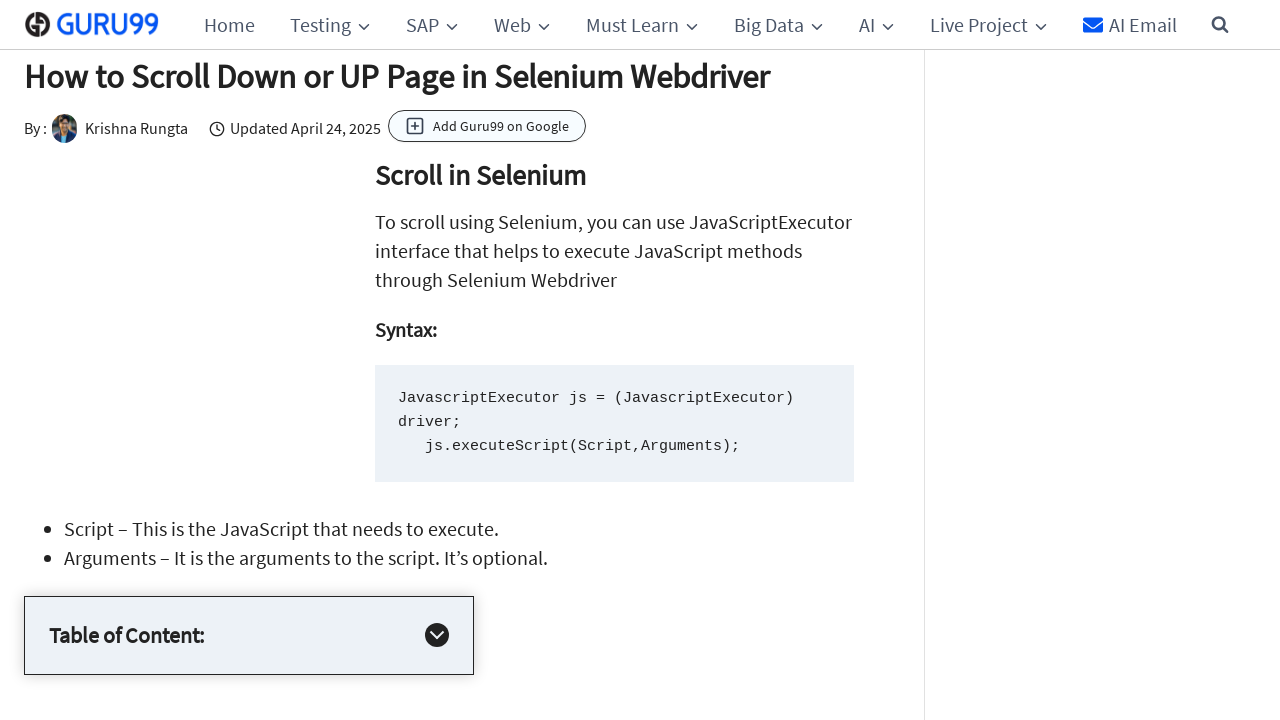

Scrolled down 3000 pixels
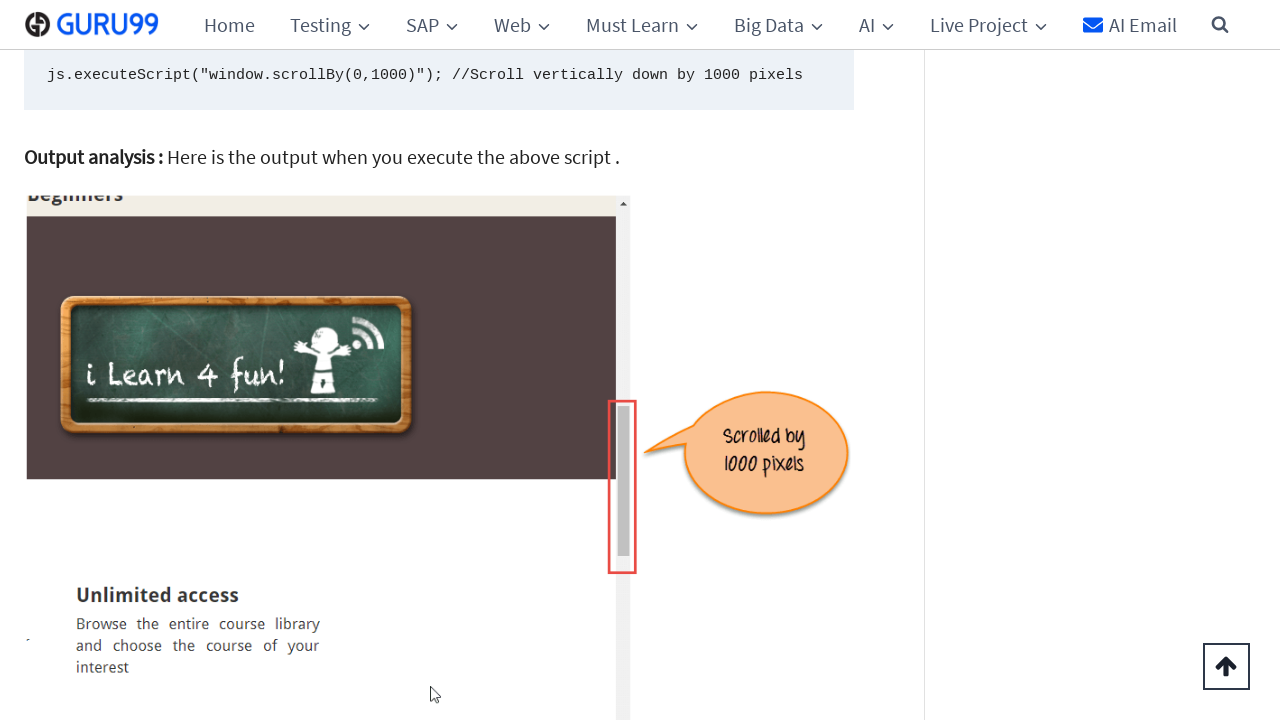

Waited 500ms for scroll to complete
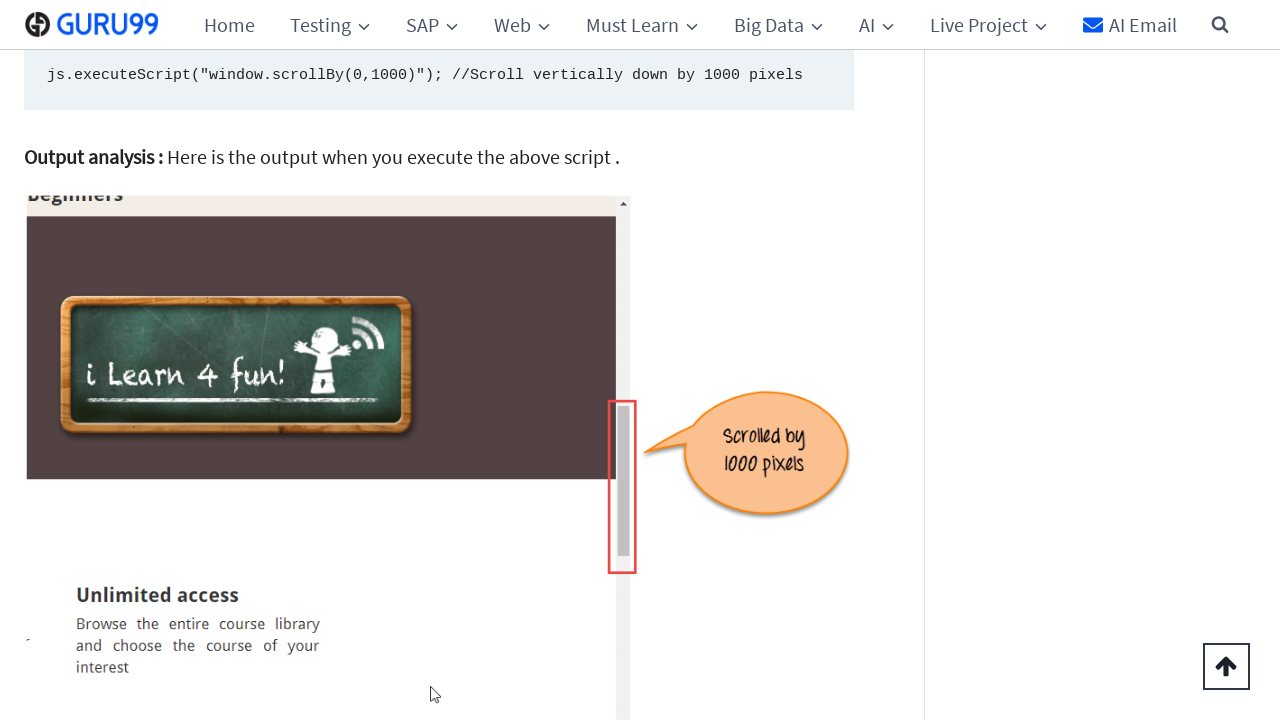

Scrolled back up 3000 pixels
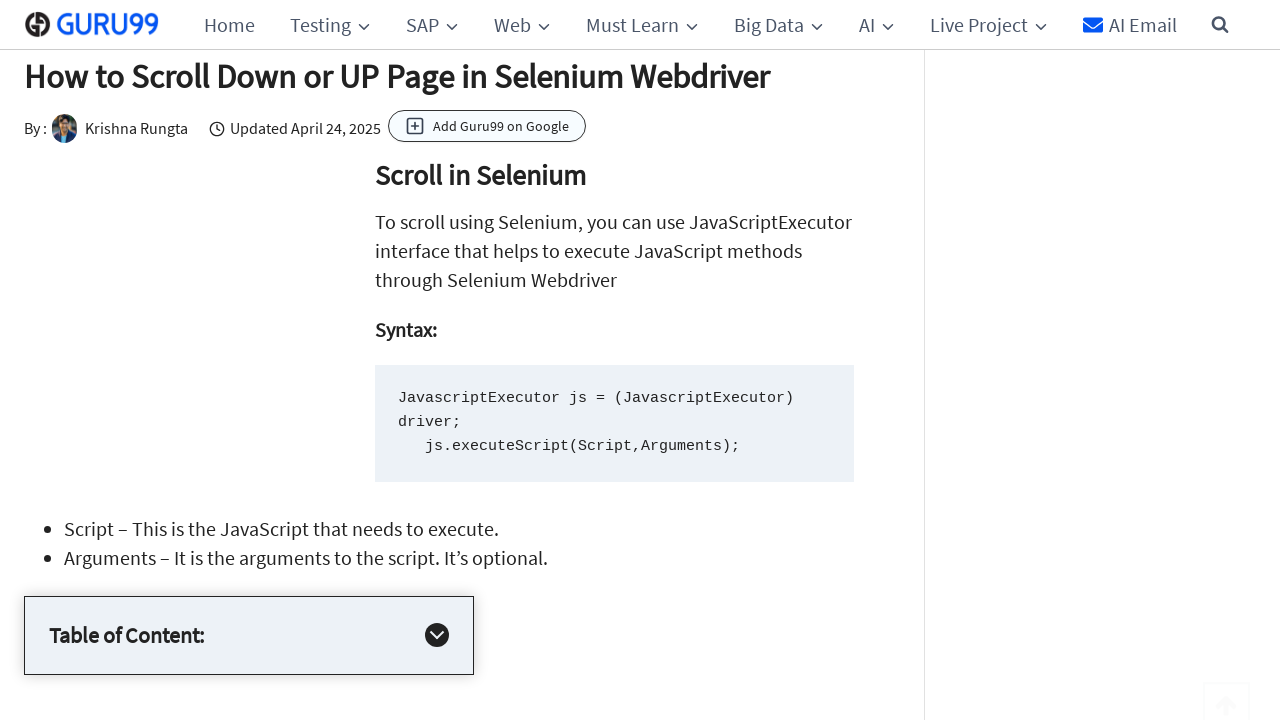

Waited 2000ms for scroll to complete
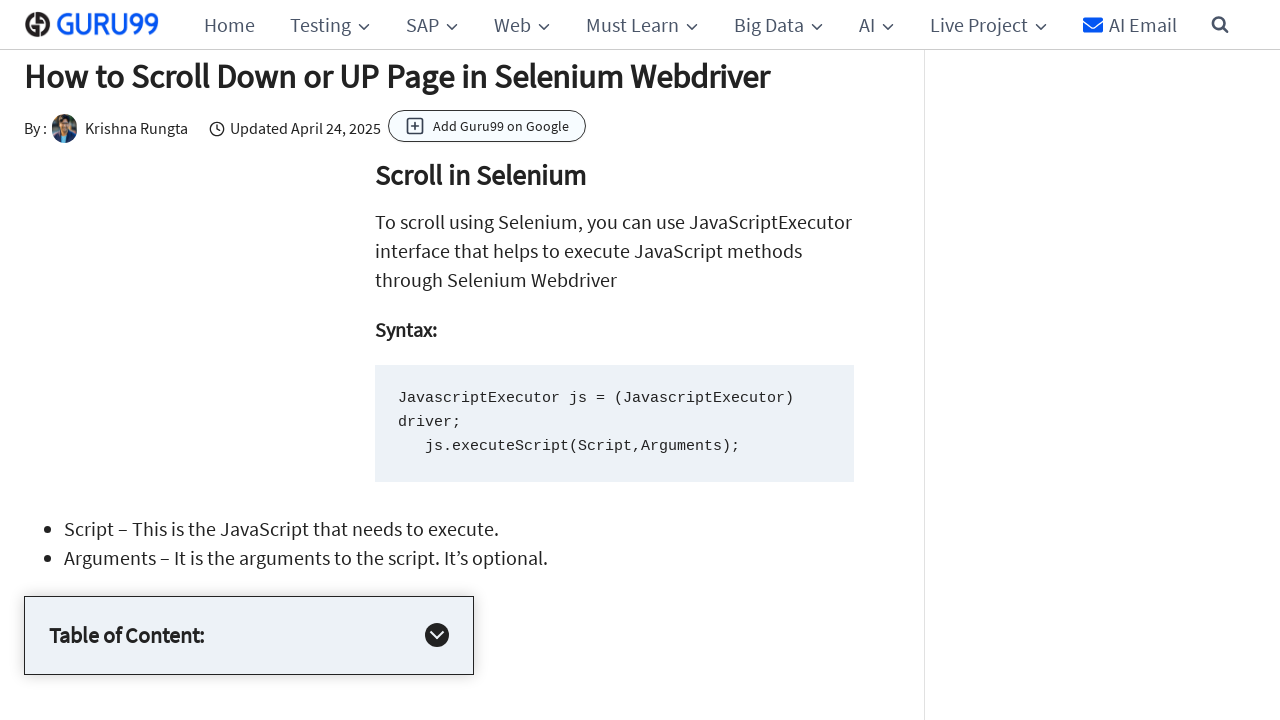

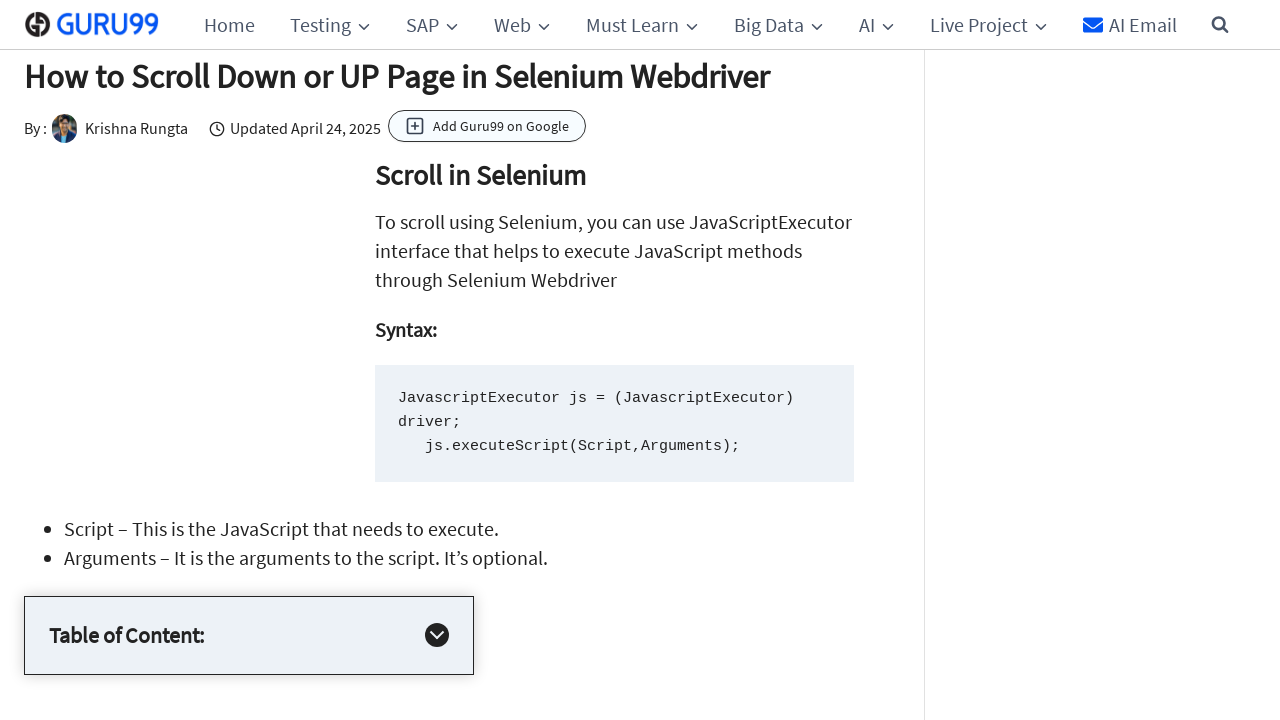